Tests the datepicker functionality by entering a date value and pressing Enter to confirm the selection

Starting URL: https://formy-project.herokuapp.com/datepicker

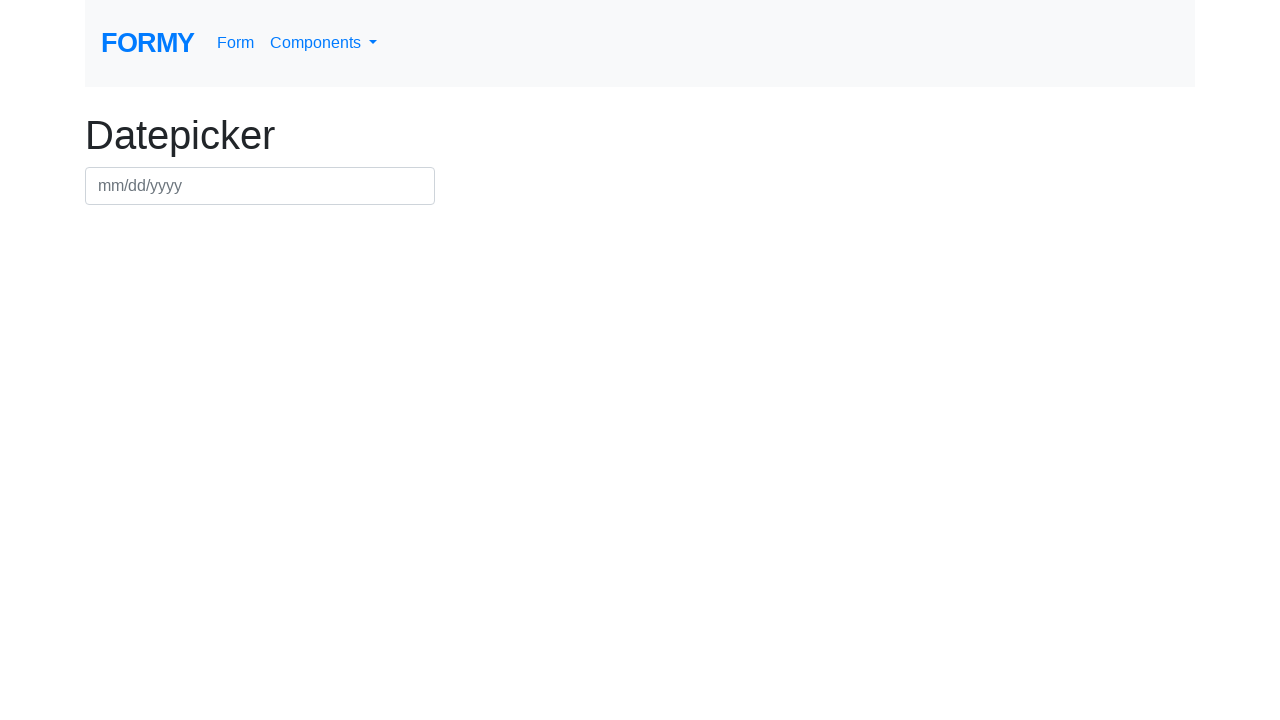

Filled datepicker input with date 15/03/2024 on #datepicker
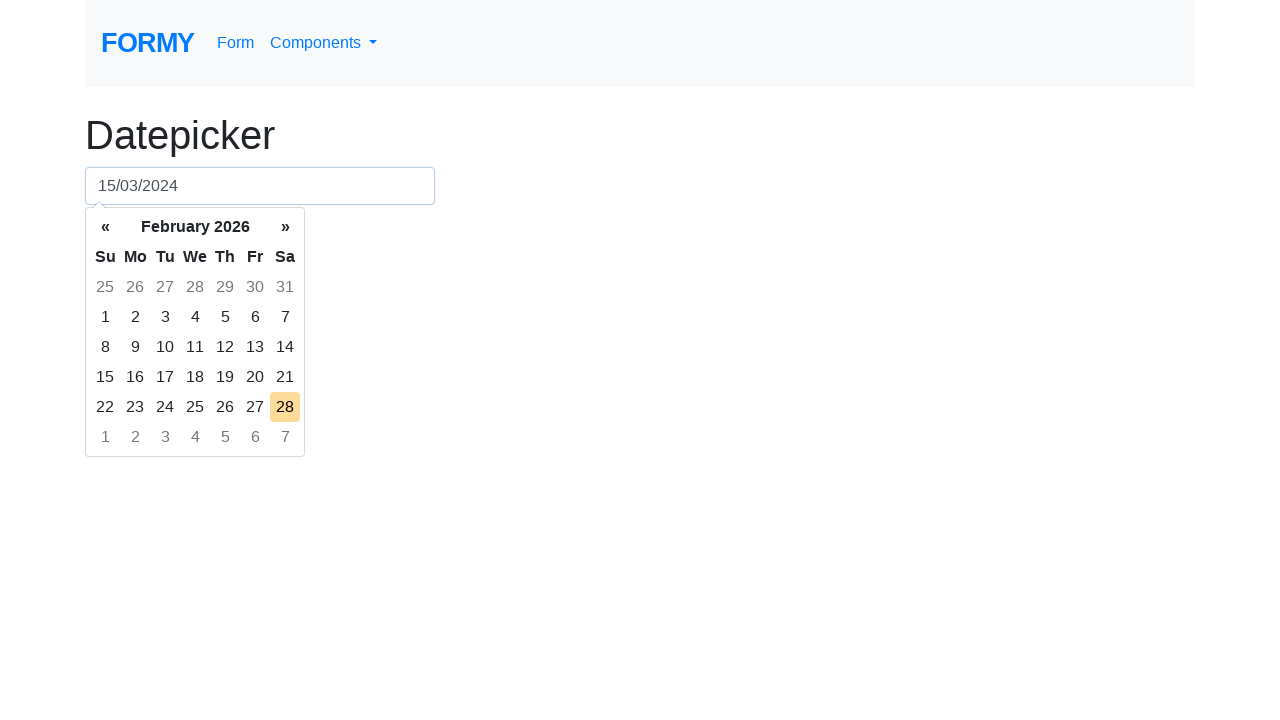

Pressed Enter to confirm date selection on #datepicker
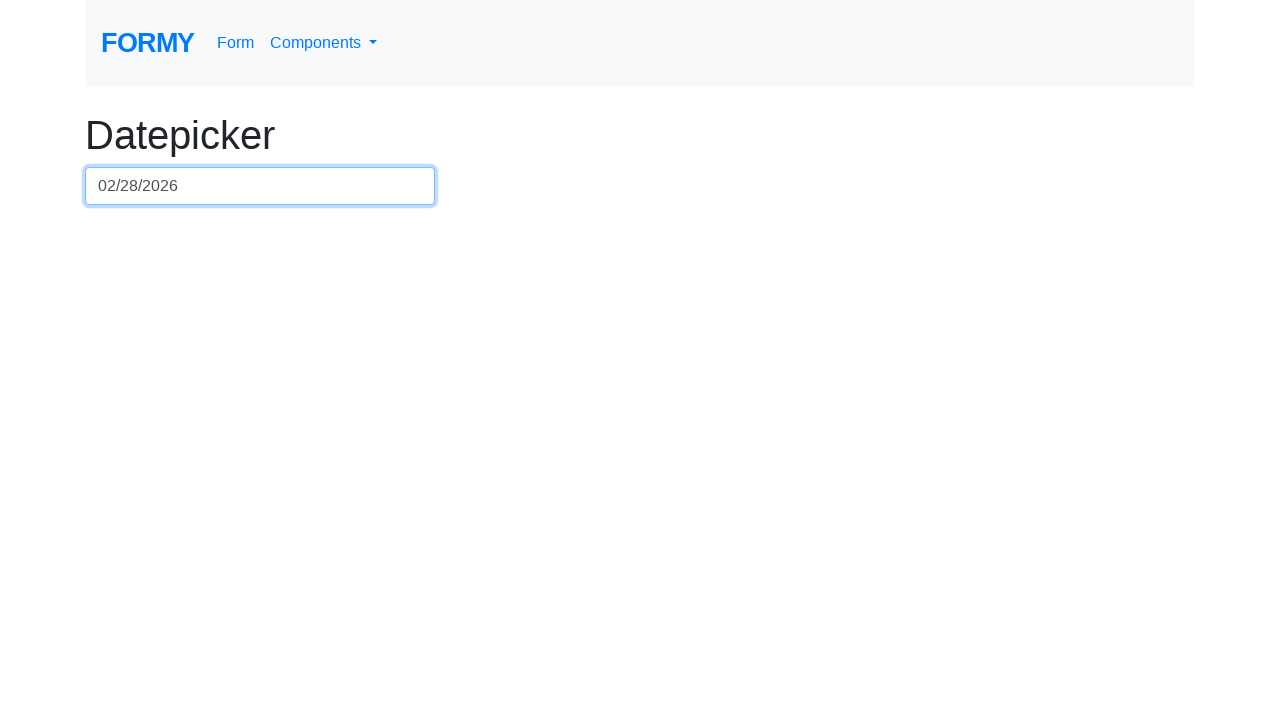

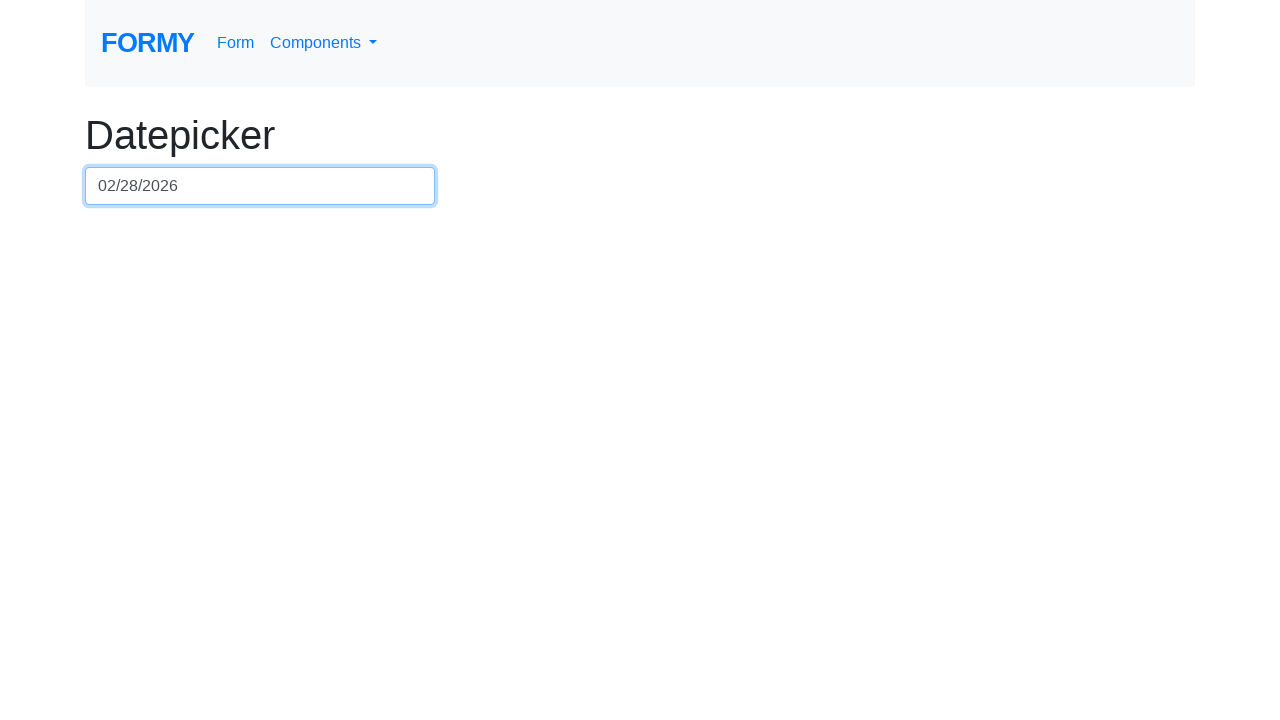